Tests opening a new tab and verifying the page title of the opened tab

Starting URL: https://codenboxautomationlab.com/practice/

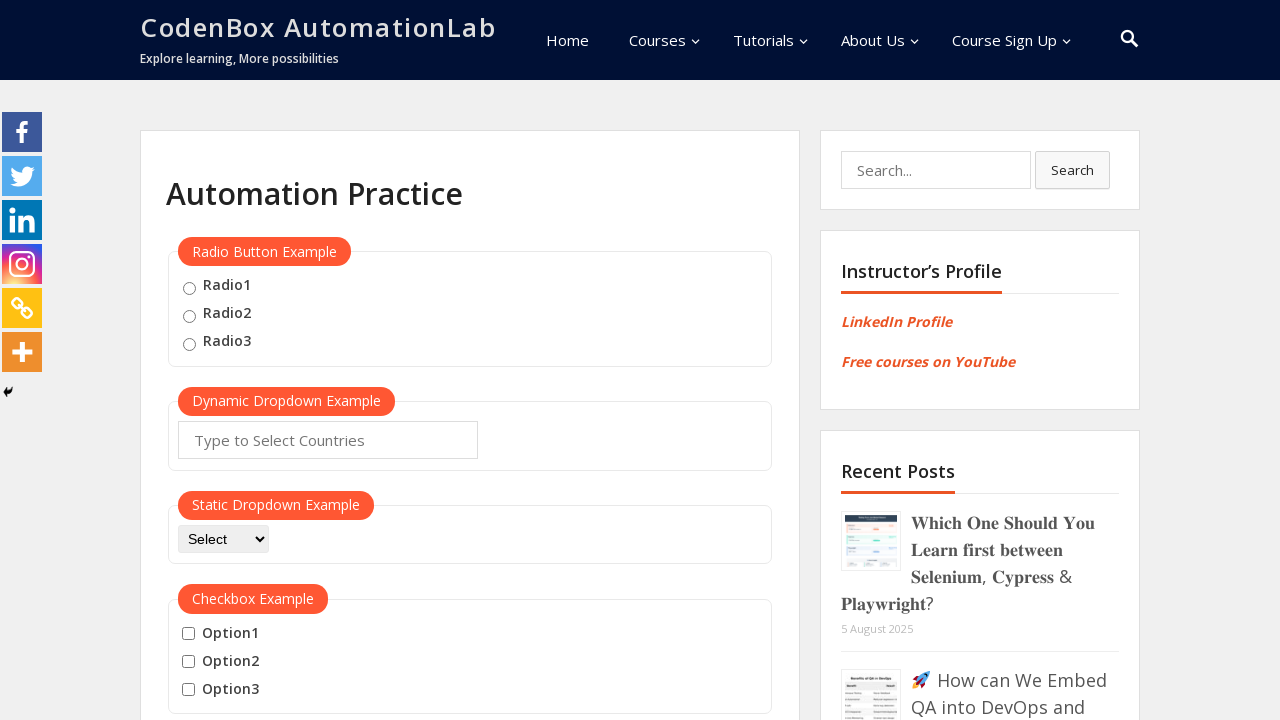

Clicked button to open new tab at (210, 361) on #opentab
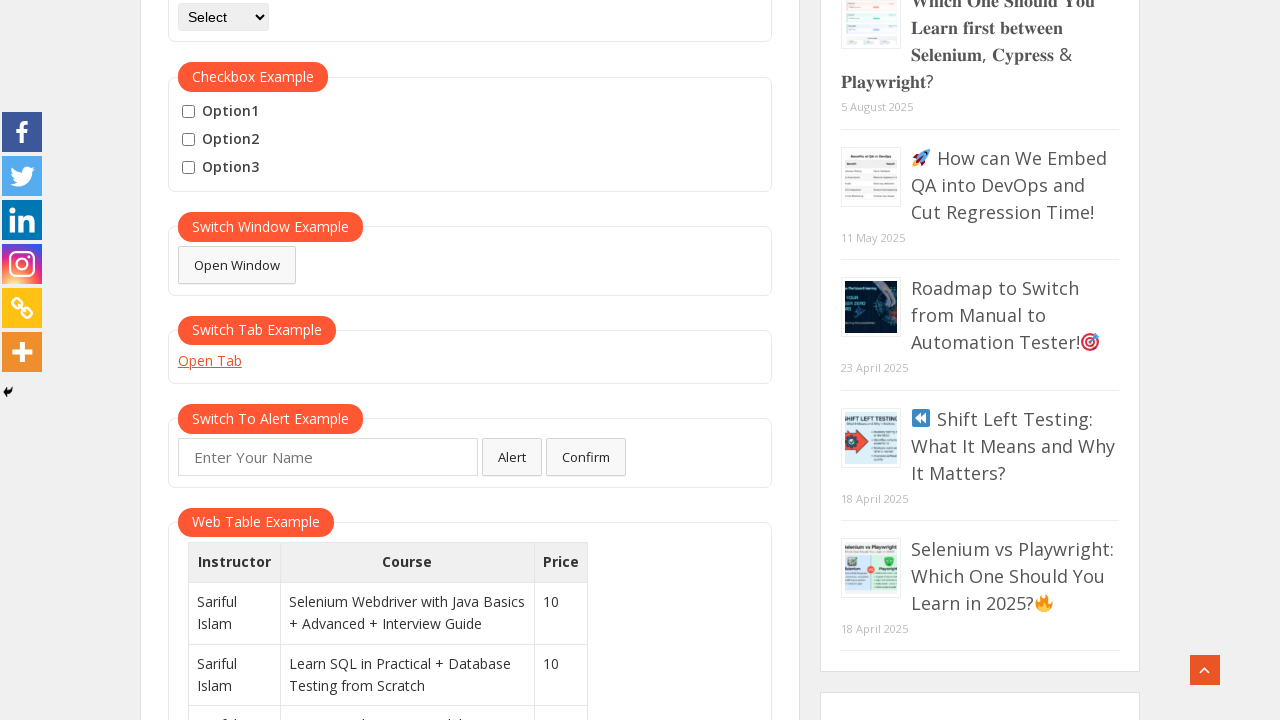

New tab opened and captured
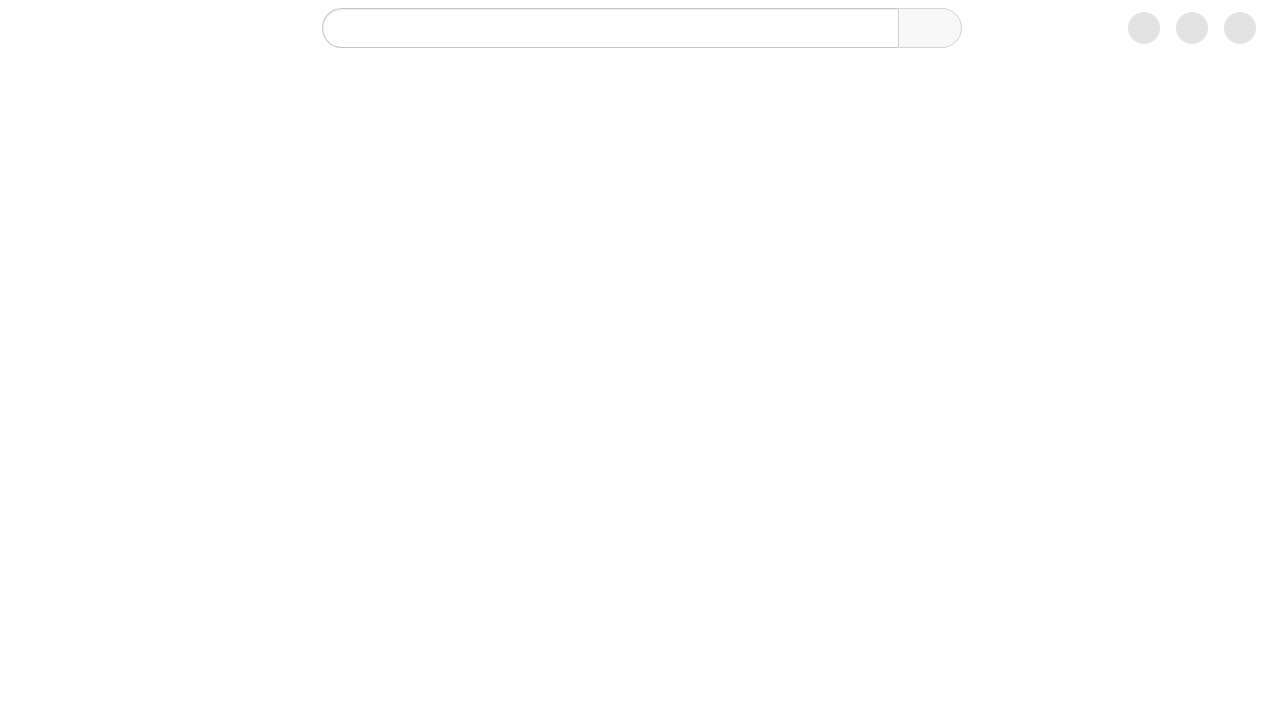

New tab page load state completed
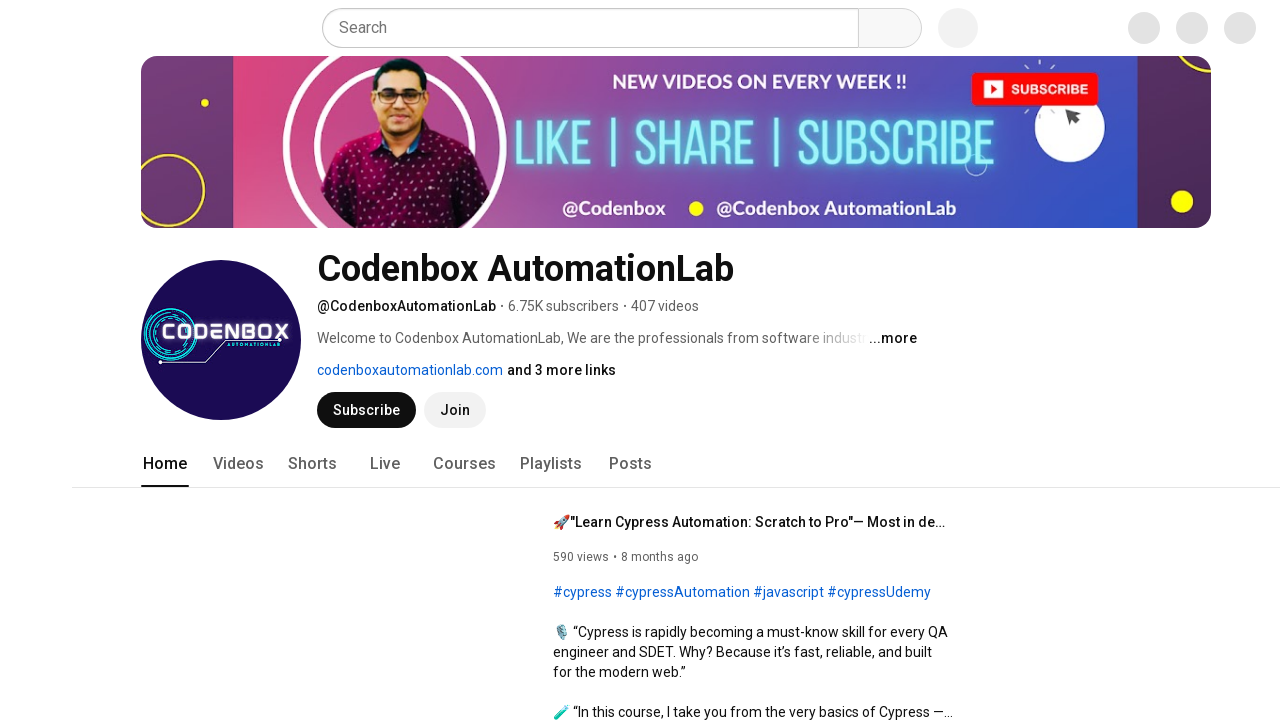

Retrieved new tab title: Codenbox AutomationLab - YouTube
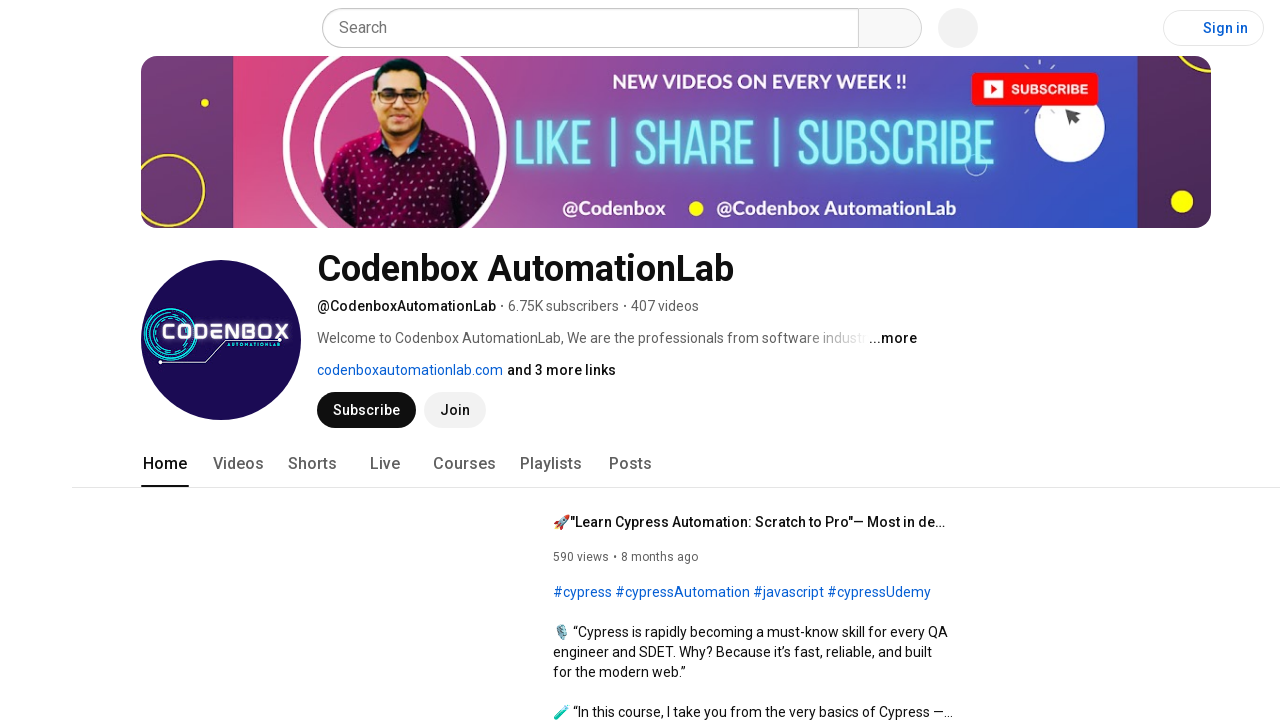

Verified new tab title contains 'Codenbox AutomationLab' or 'YouTube'
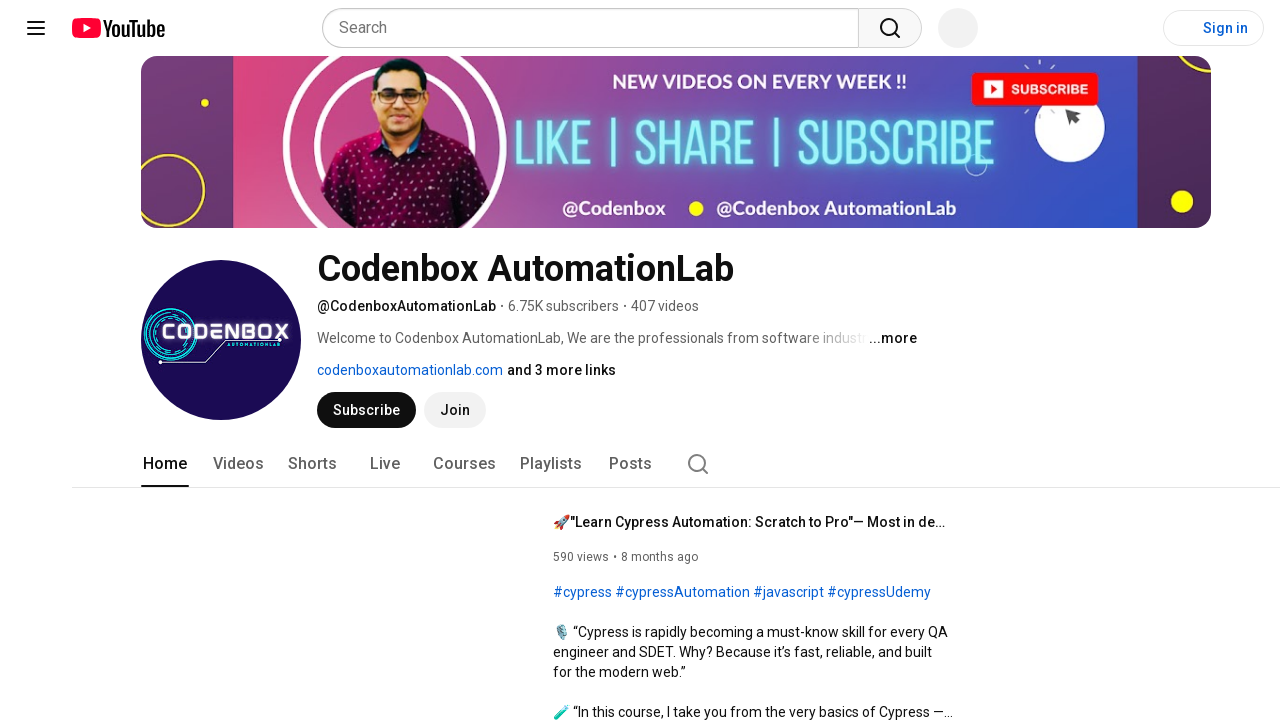

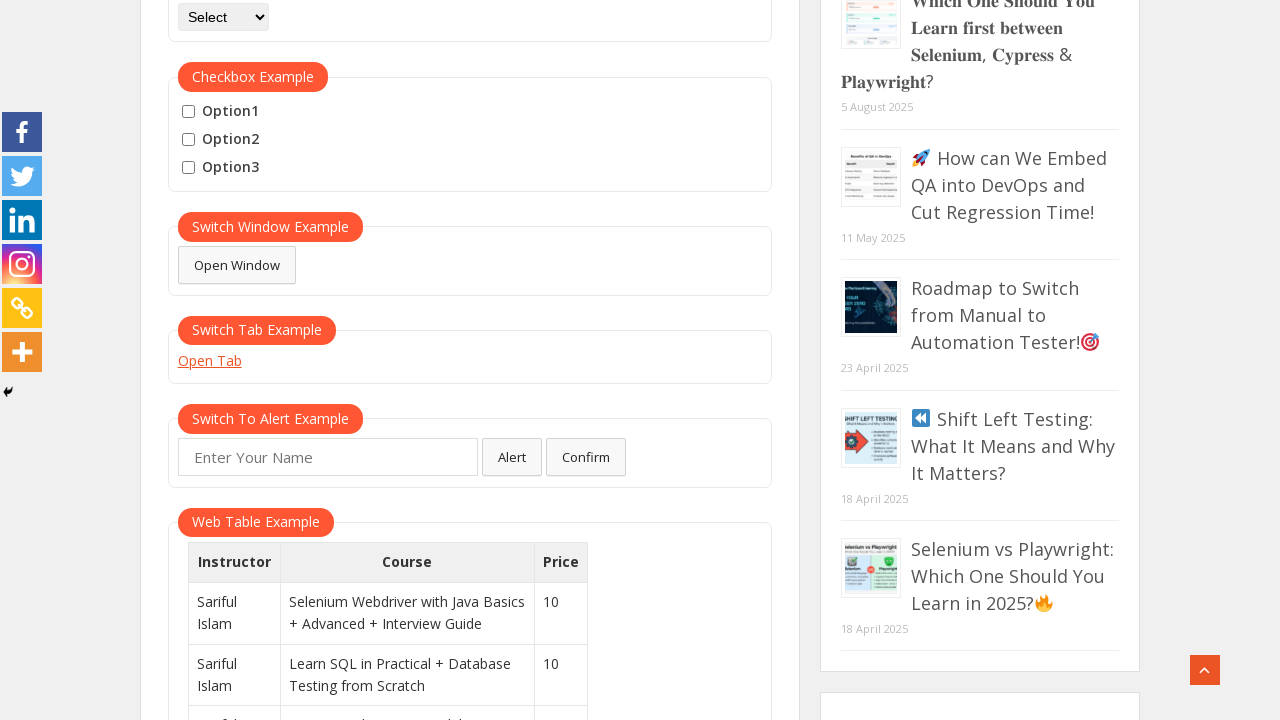